Tests dynamic loading functionality by clicking a start button and verifying that "Hello World!" text appears after loading completes.

Starting URL: https://the-internet.herokuapp.com/dynamic_loading/1

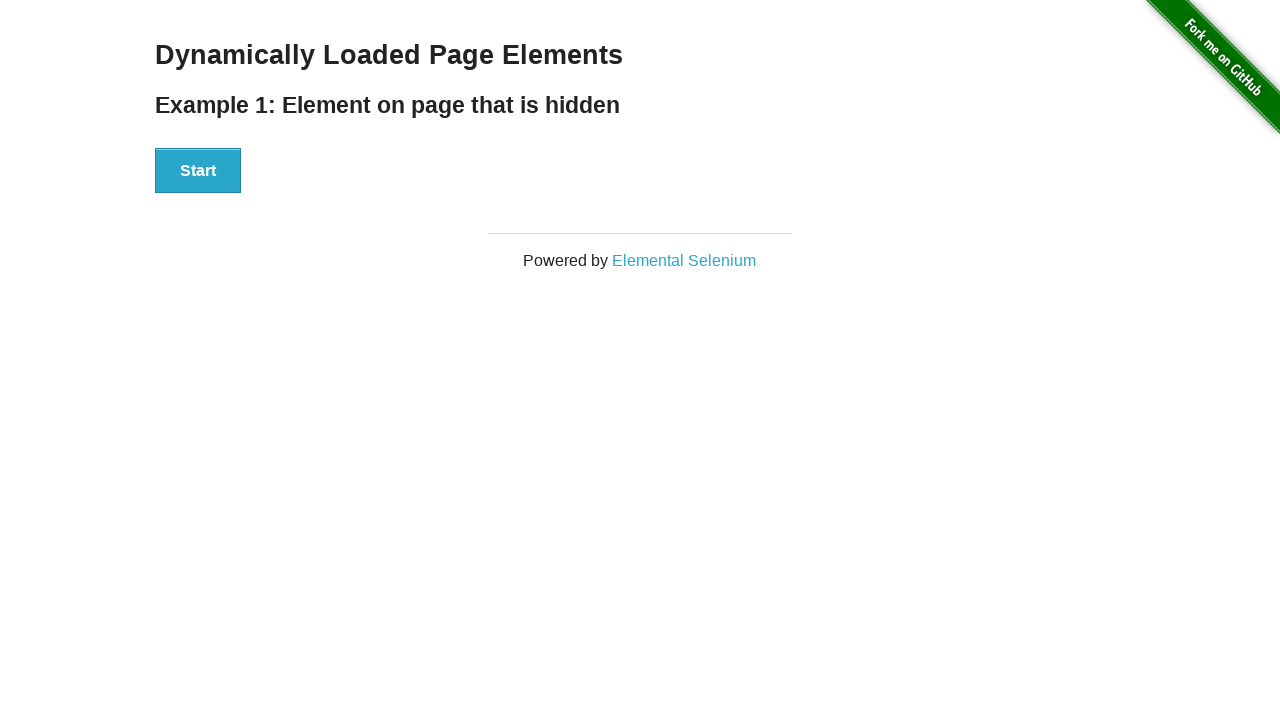

Clicked start button to trigger dynamic loading at (198, 171) on xpath=//div[@id='start']//button
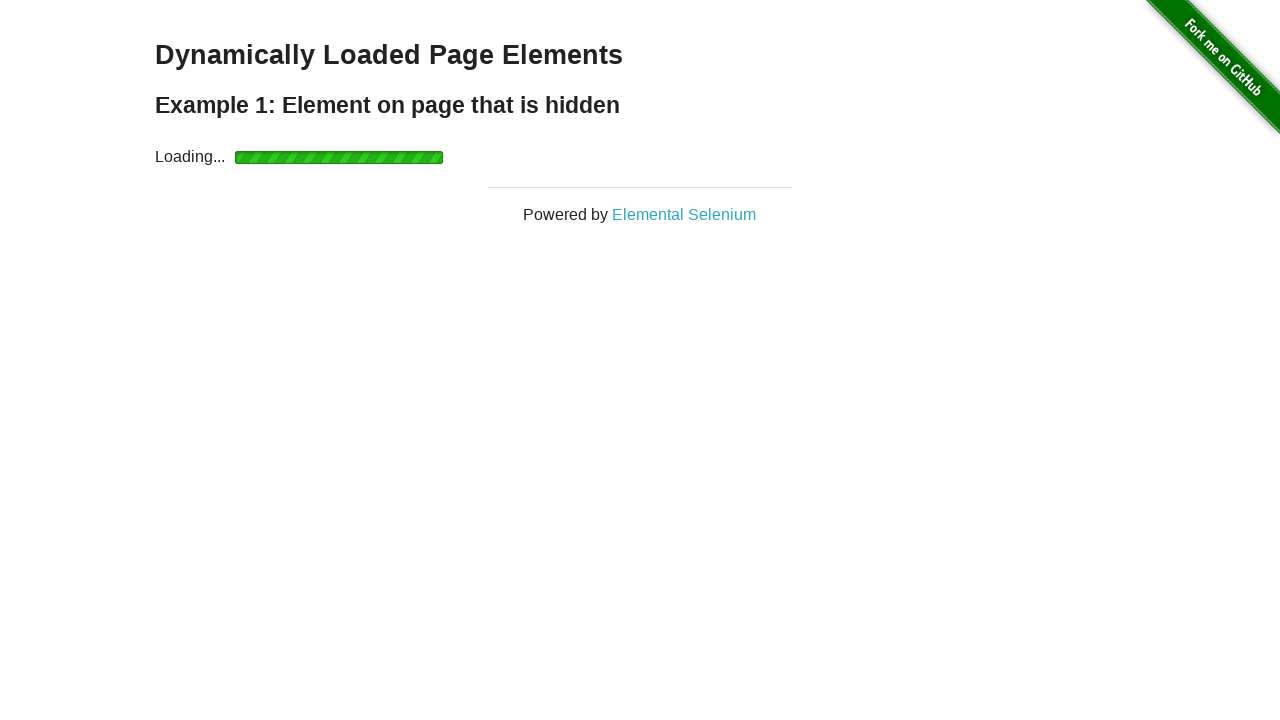

Finish element appeared after loading completed
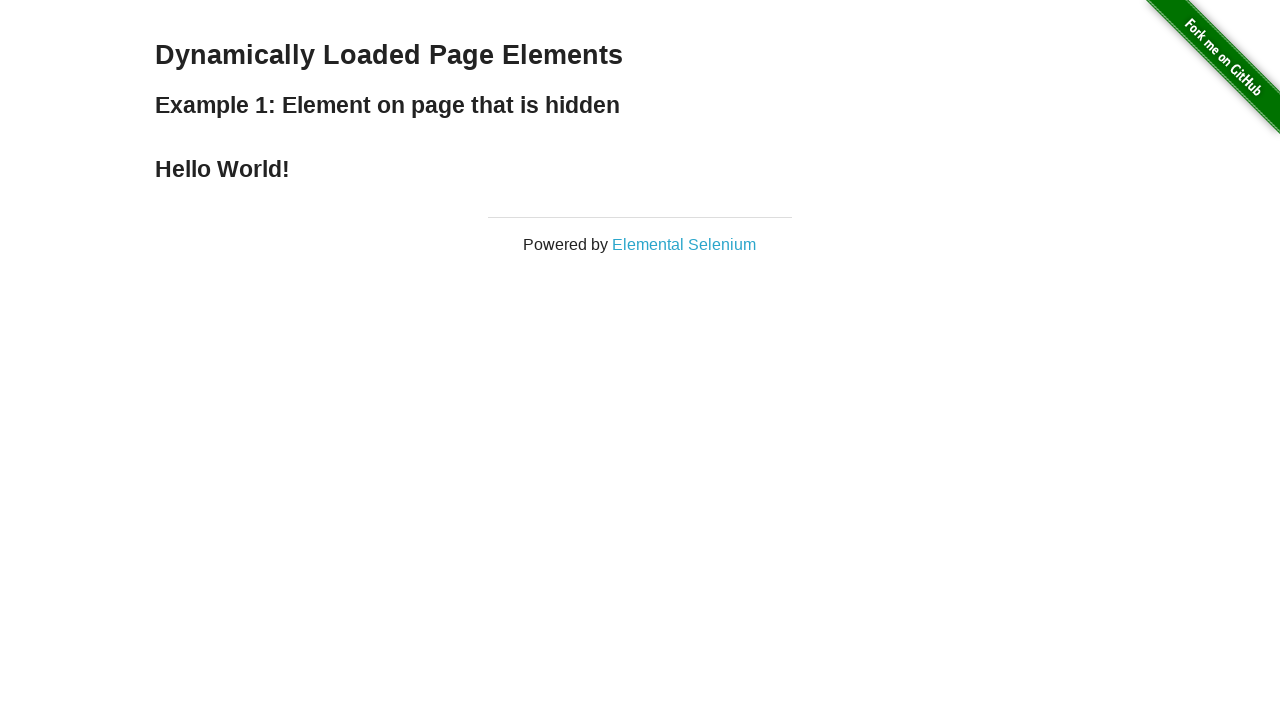

Retrieved text content from finish element
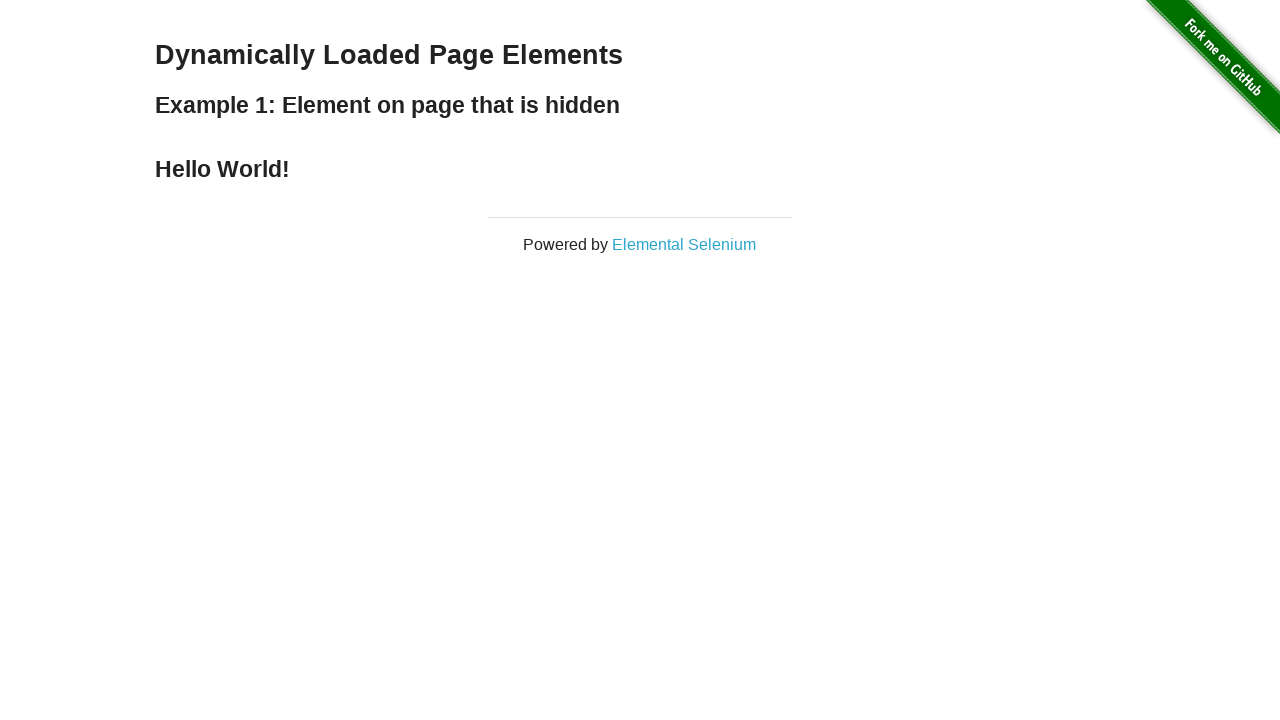

Verified that finish element contains 'Hello World!' text
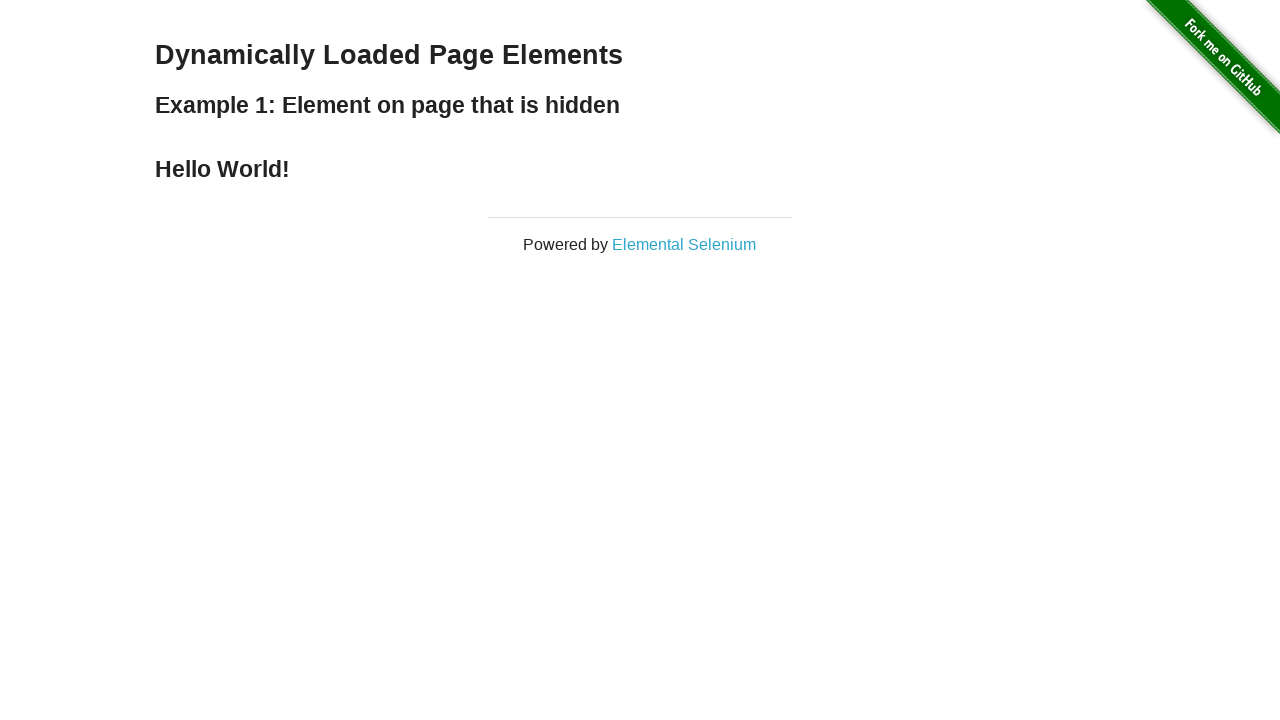

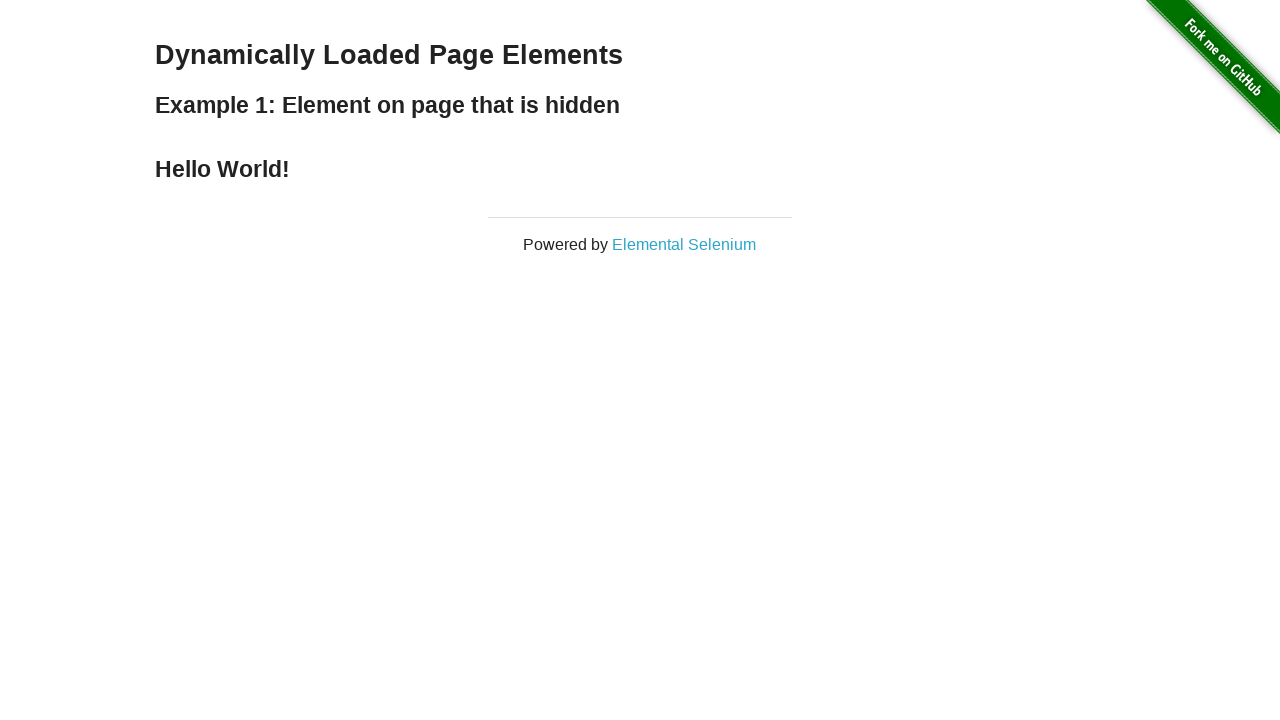